Tests browser window handling by clicking a button that opens a new window, switching to that window, and verifying it contains expected text "This is a sample page"

Starting URL: https://demoqa.com/browser-windows

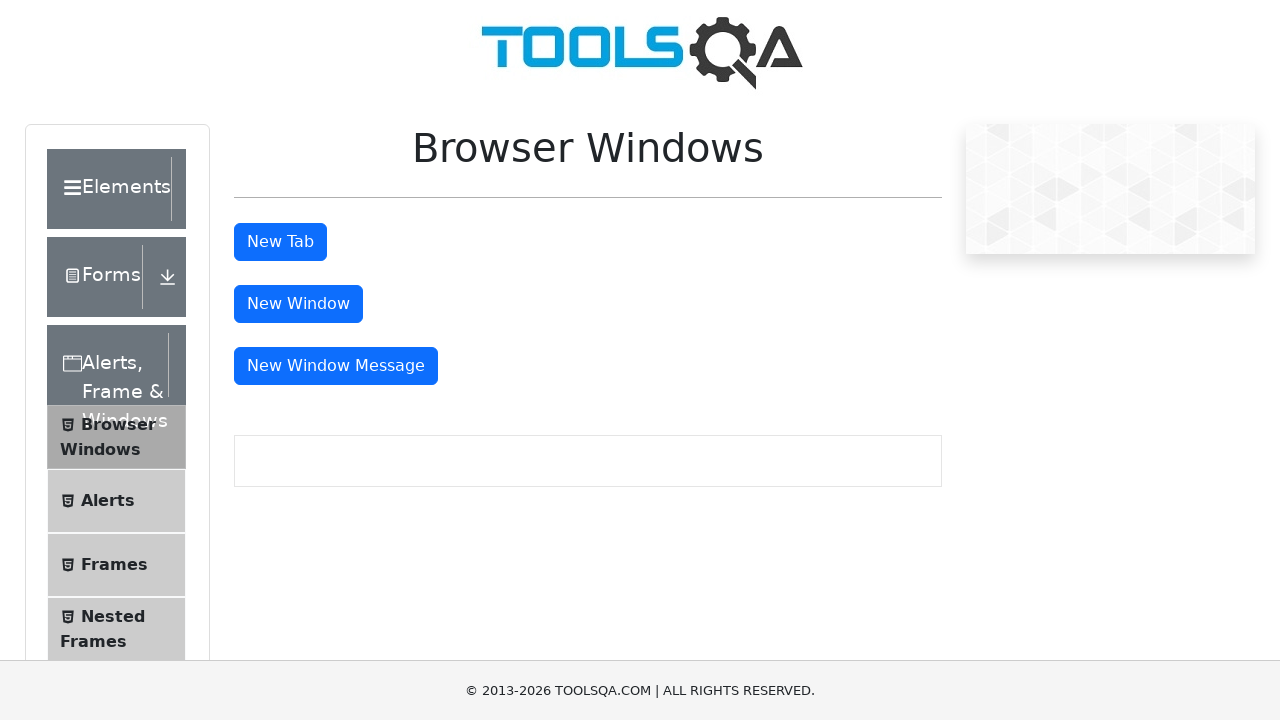

Stored reference to original page
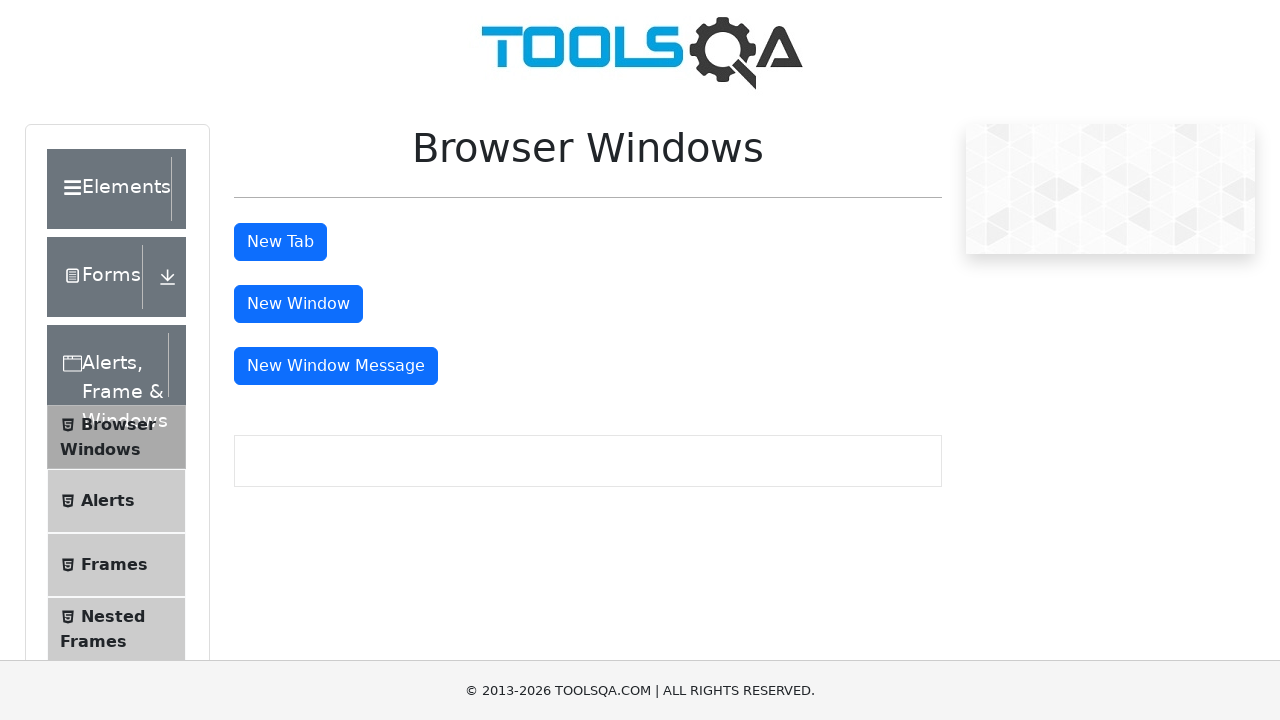

Clicked button to open new window at (298, 304) on #windowButton
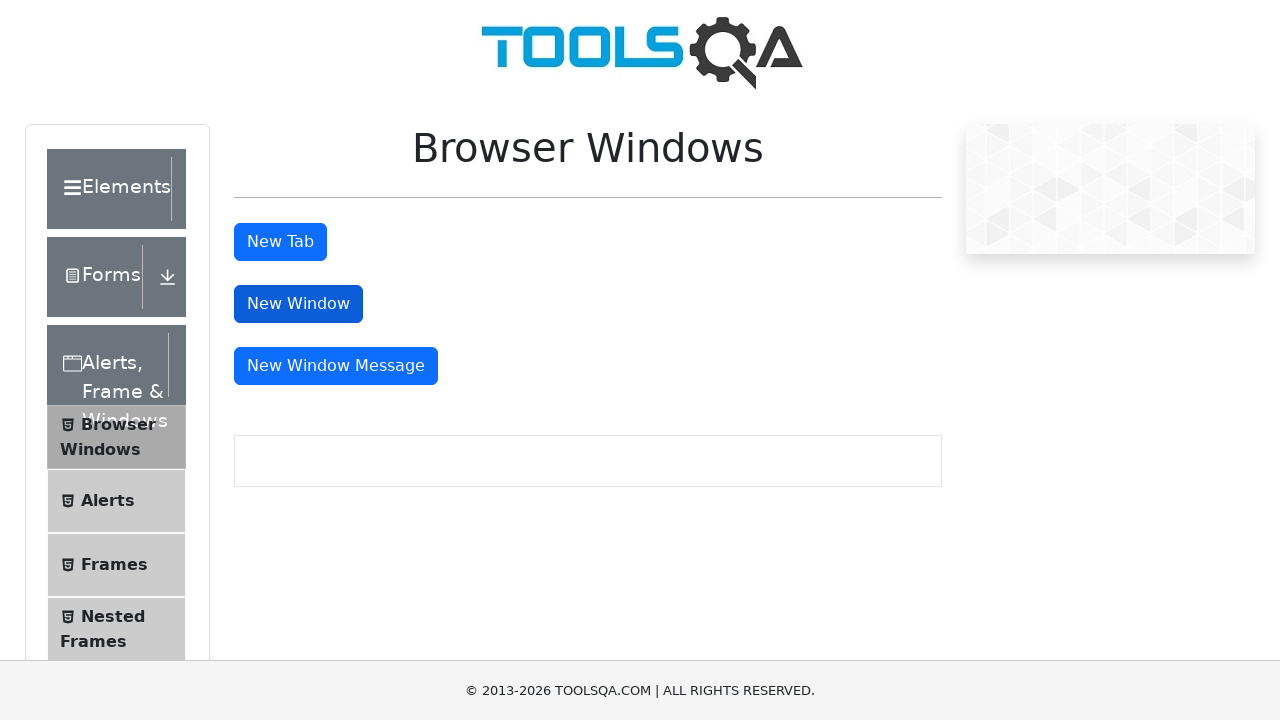

Captured reference to new window
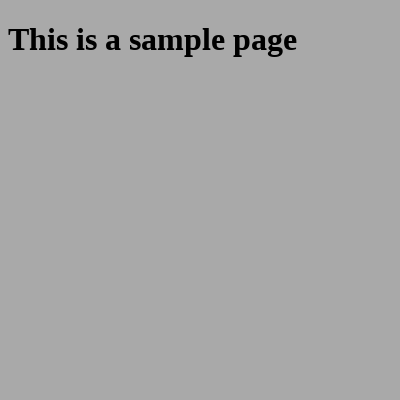

New window loaded successfully
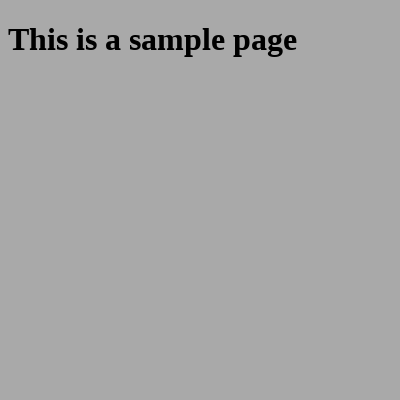

Verified new window contains expected text 'This is a sample page'
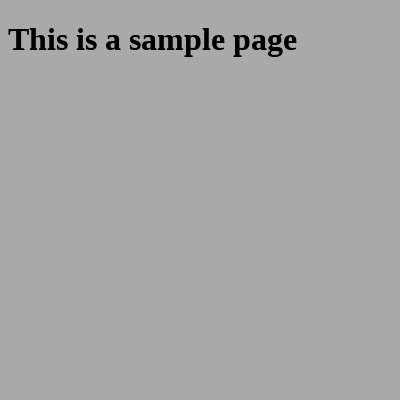

Closed the new window
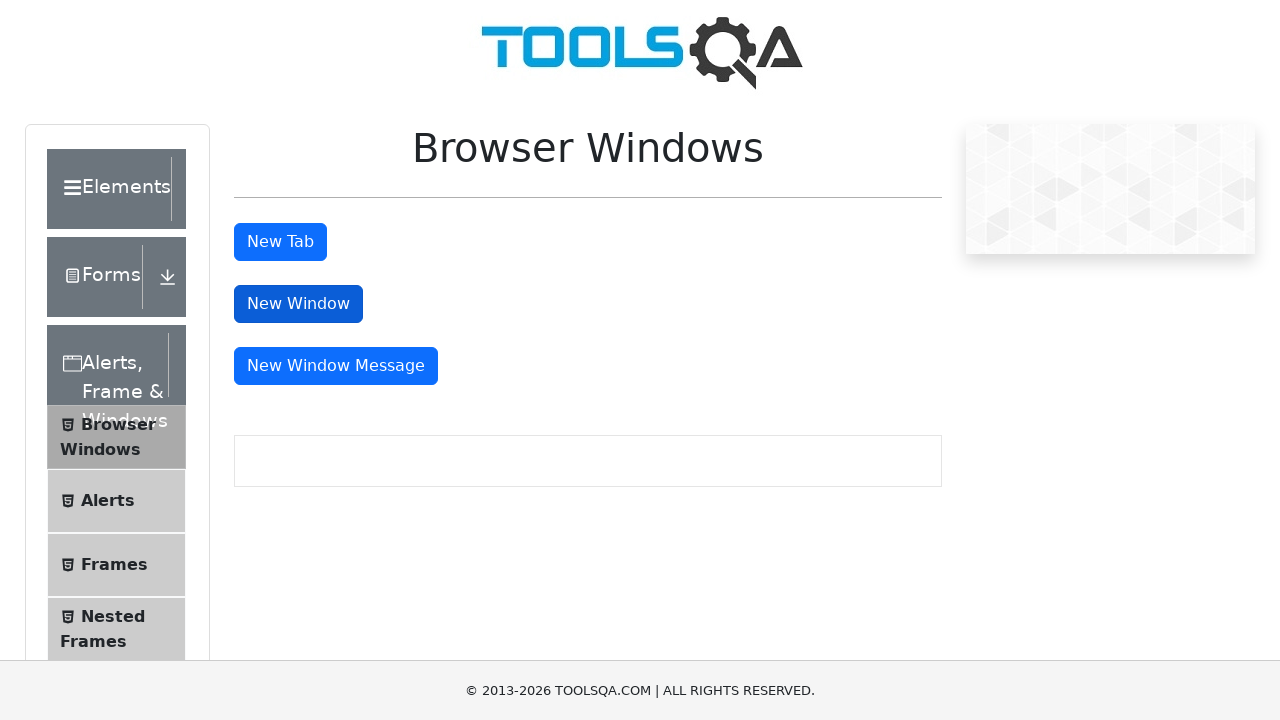

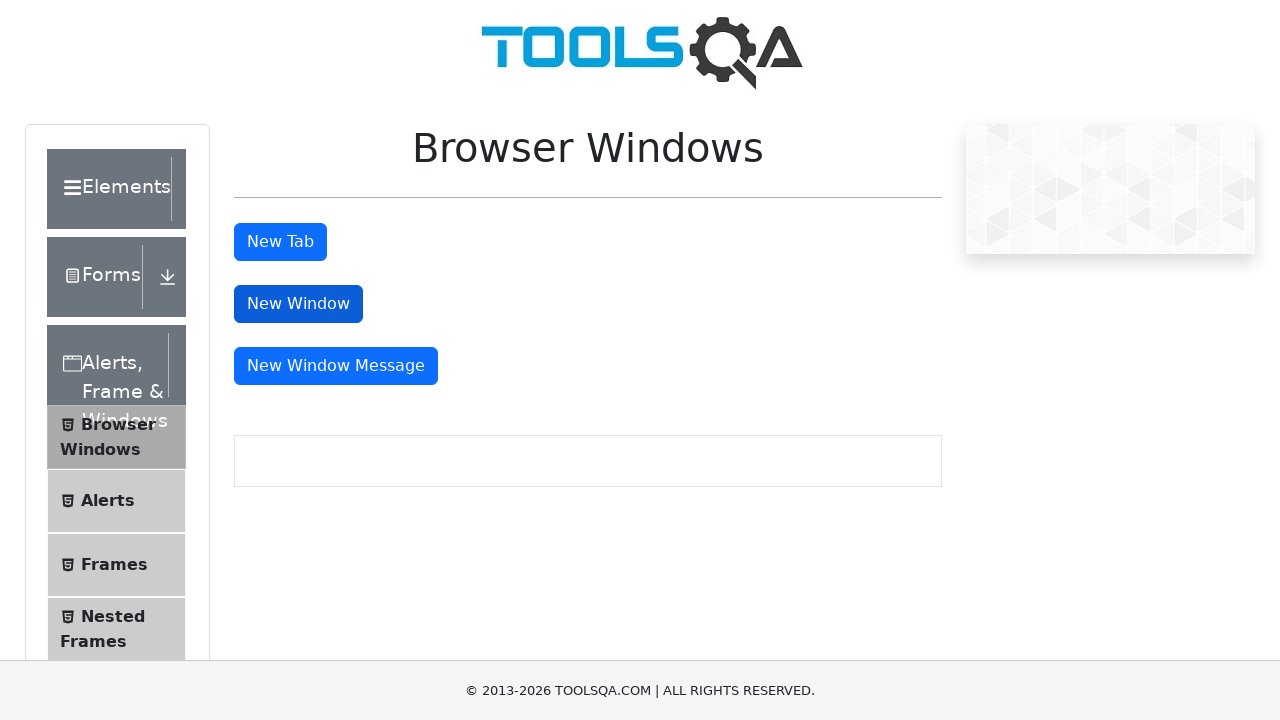